Tests timezone emulation by setting the browser timezone to America/Montevideo and navigating to a timezone display website

Starting URL: https://everytimezone.com/

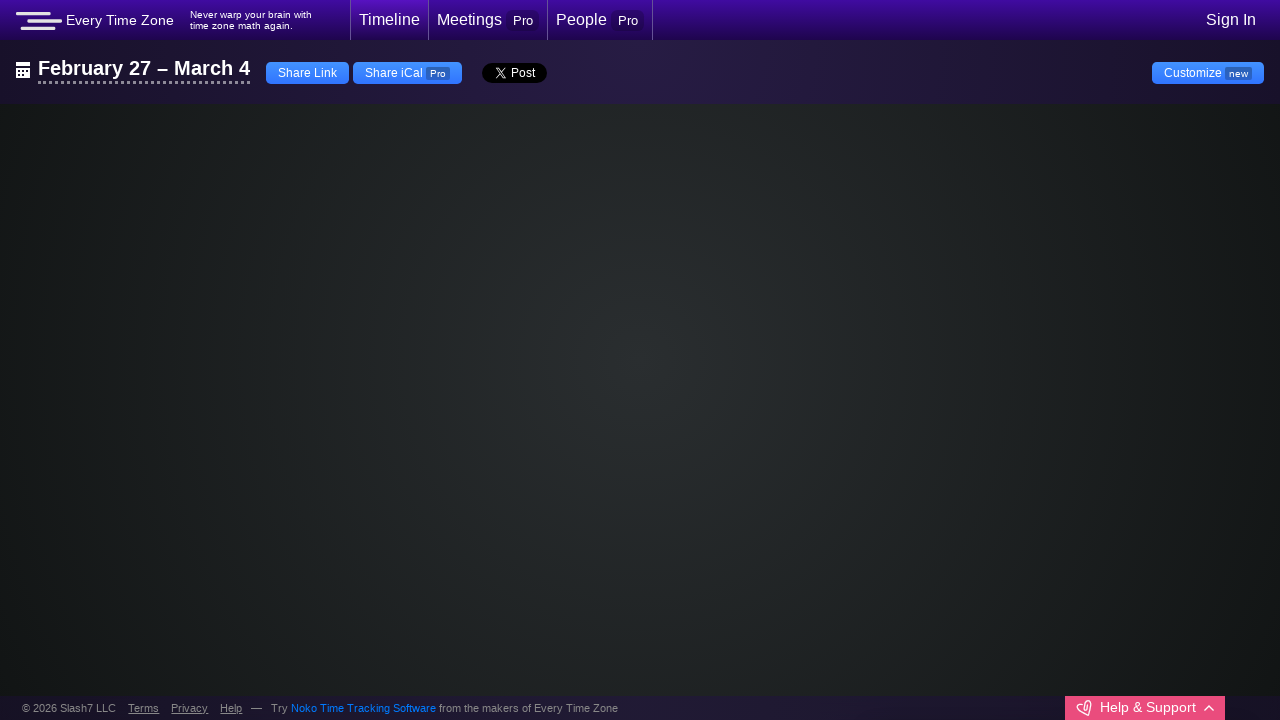

Created new CDP session for timezone emulation
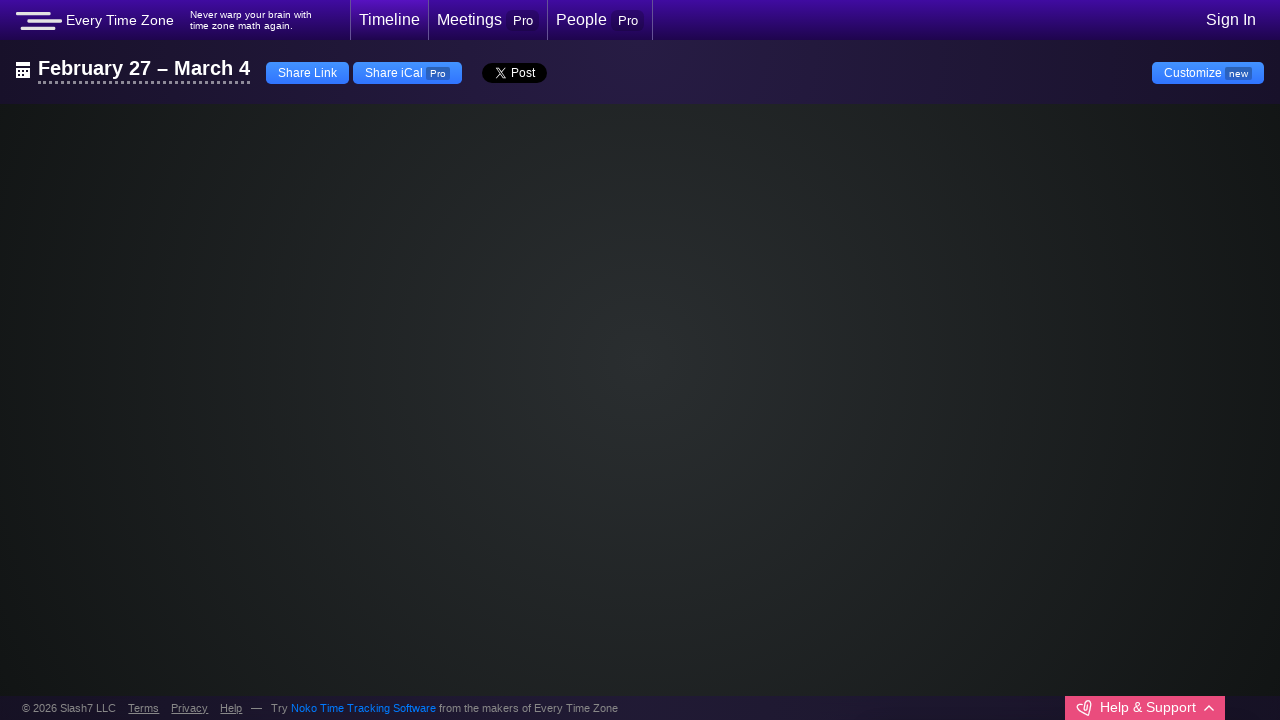

Set browser timezone to America/Montevideo via CDP
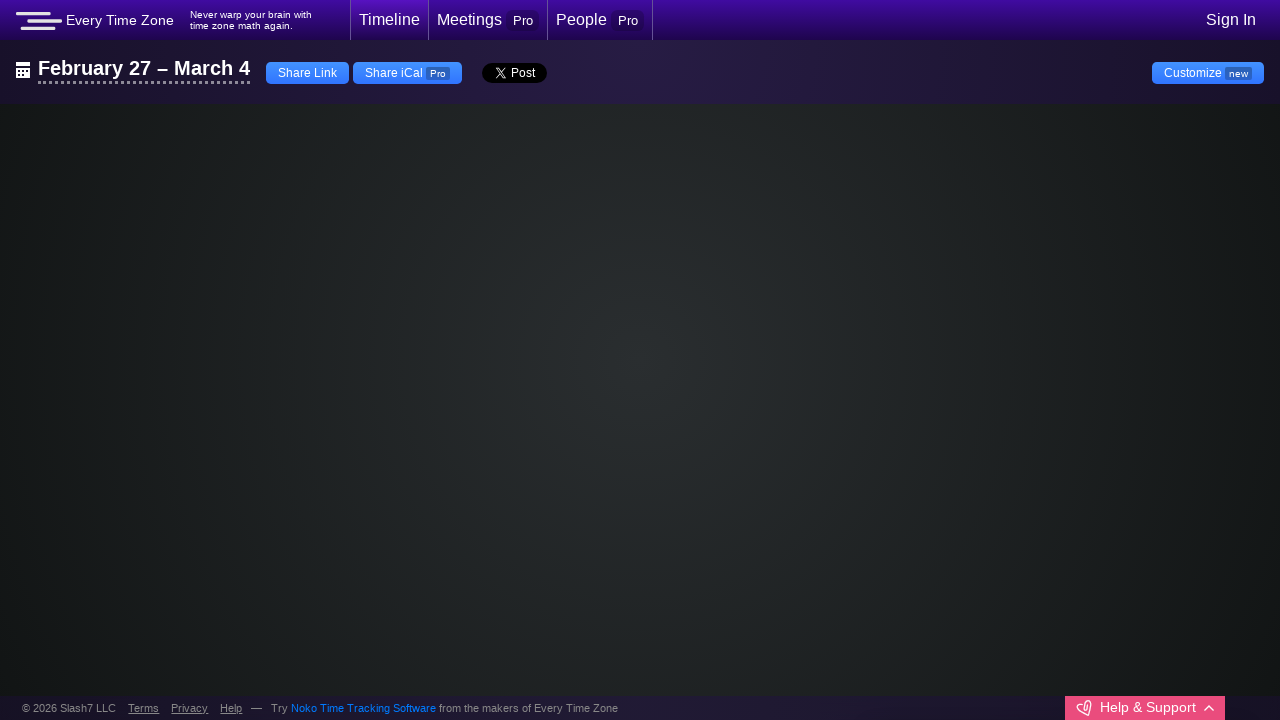

Reloaded page to apply timezone emulation
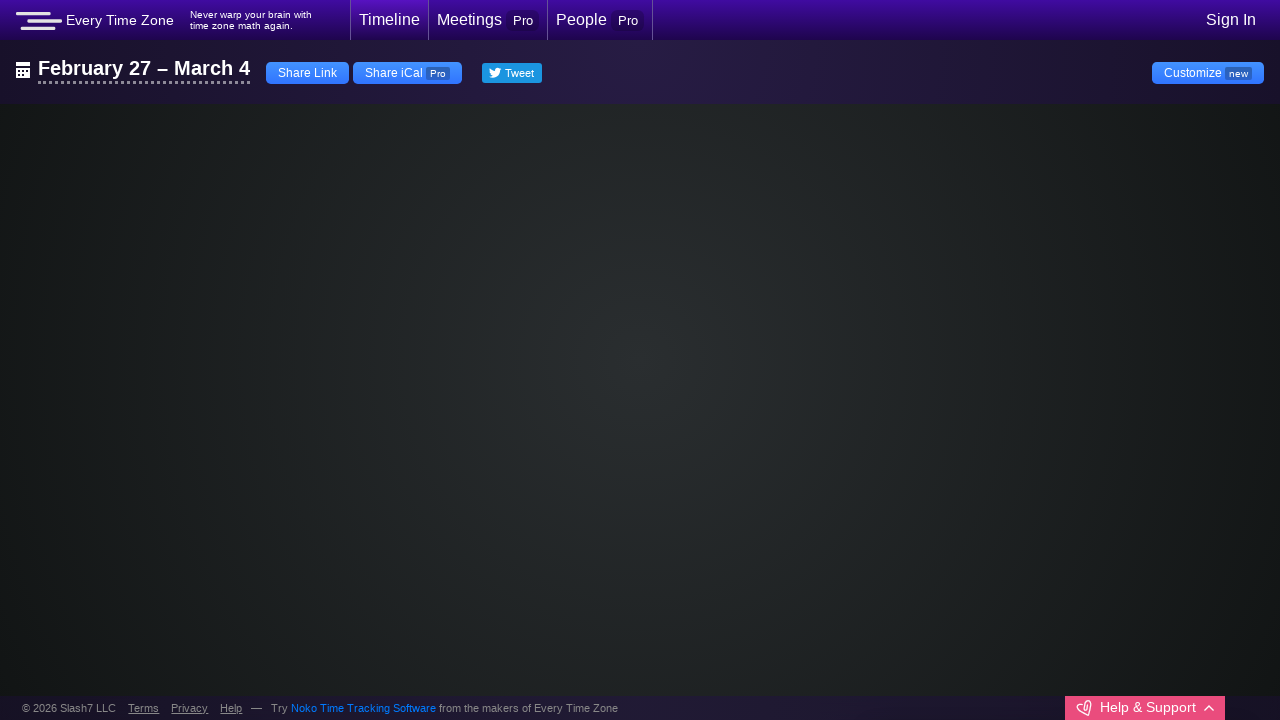

Page loaded with America/Montevideo timezone applied
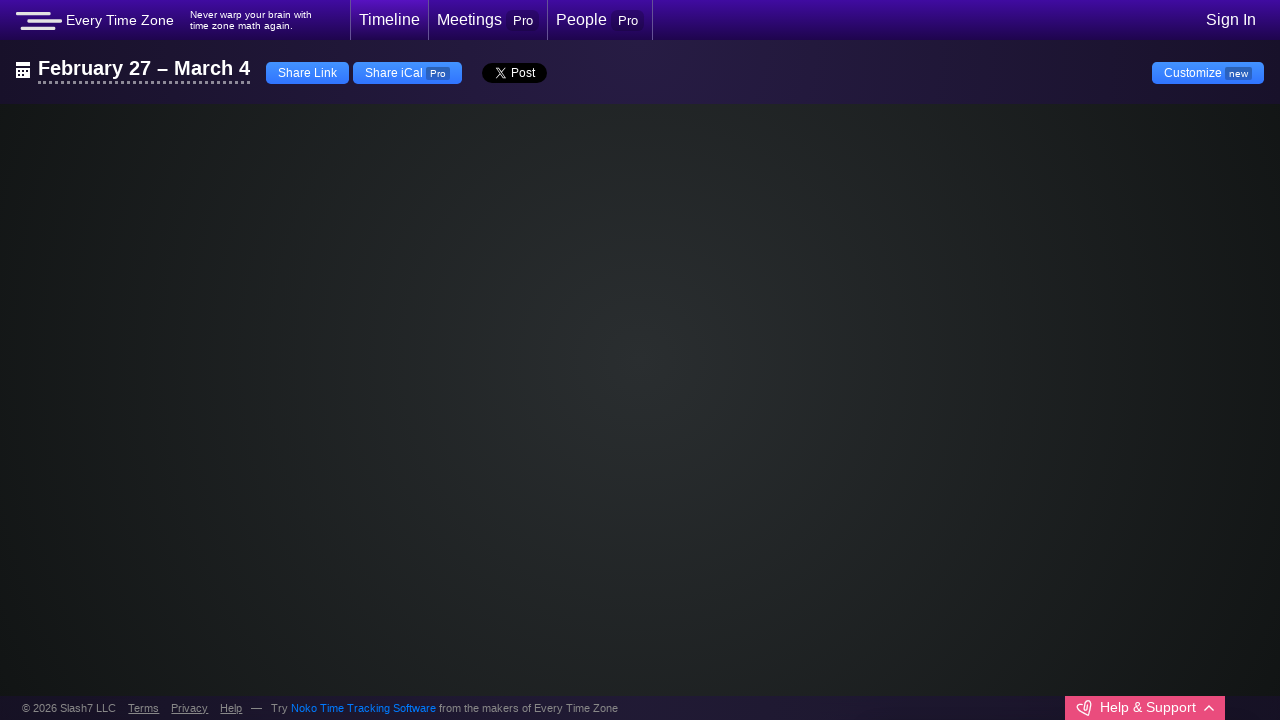

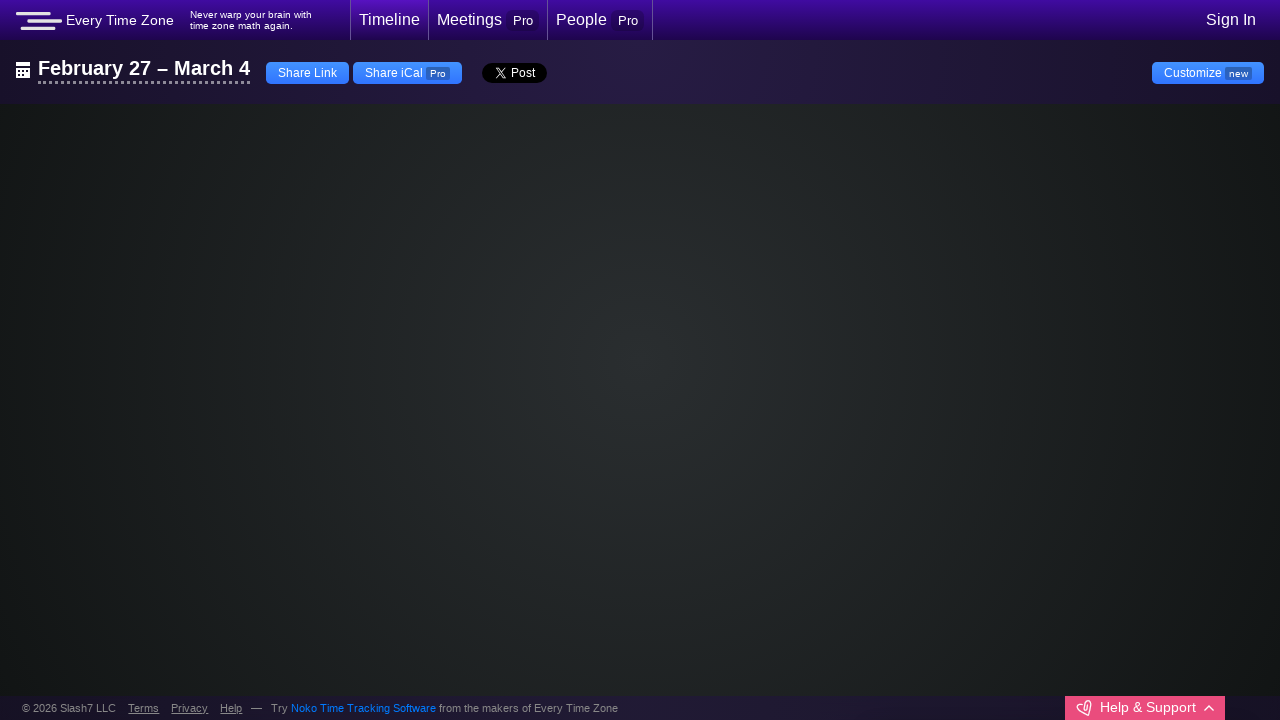